Tests a text box form by filling in user name, email, current address, and permanent address fields, then submitting the form and verifying the output is displayed.

Starting URL: https://demoqa.com/text-box

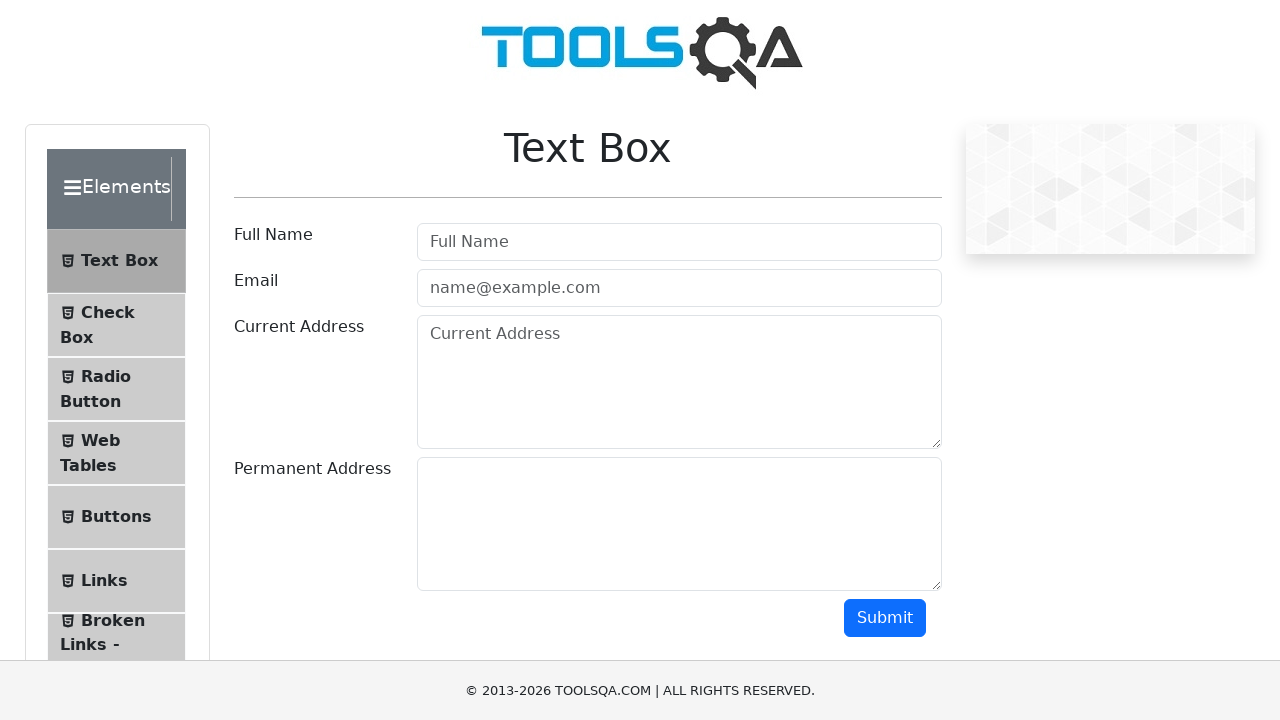

Scrolled down the page to view form fields
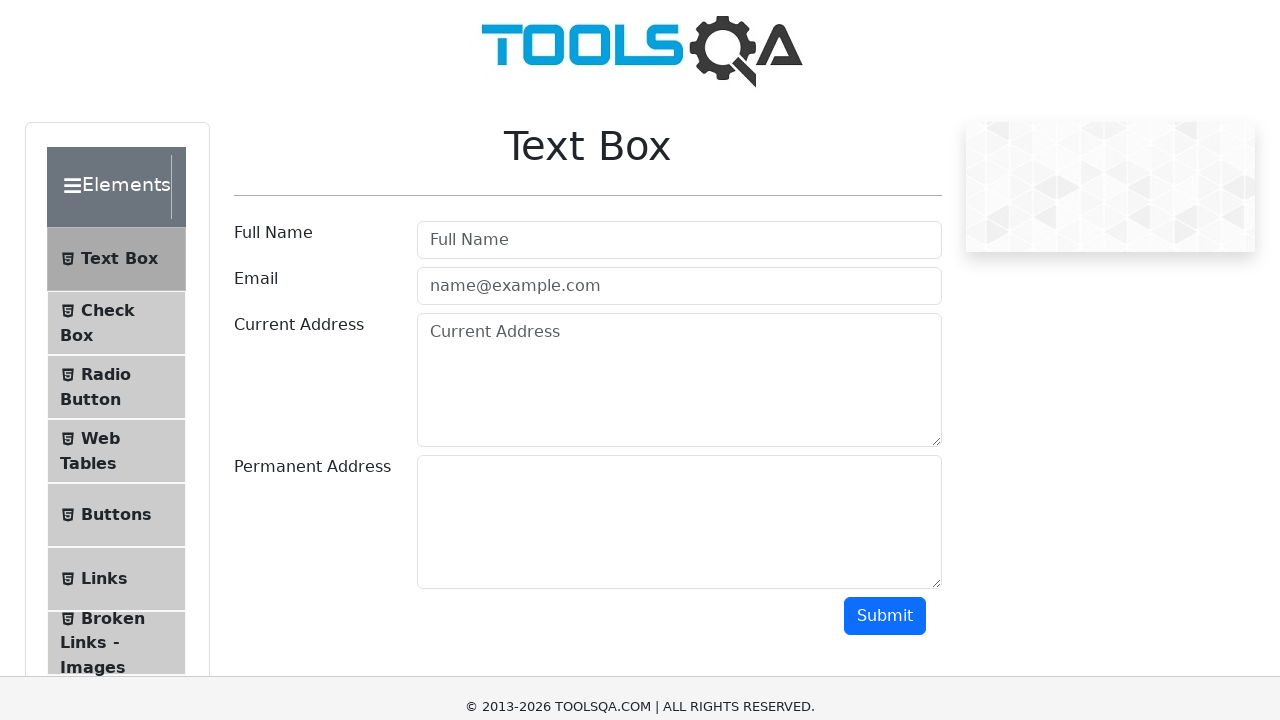

Filled username field with 'Marcus' on #userName
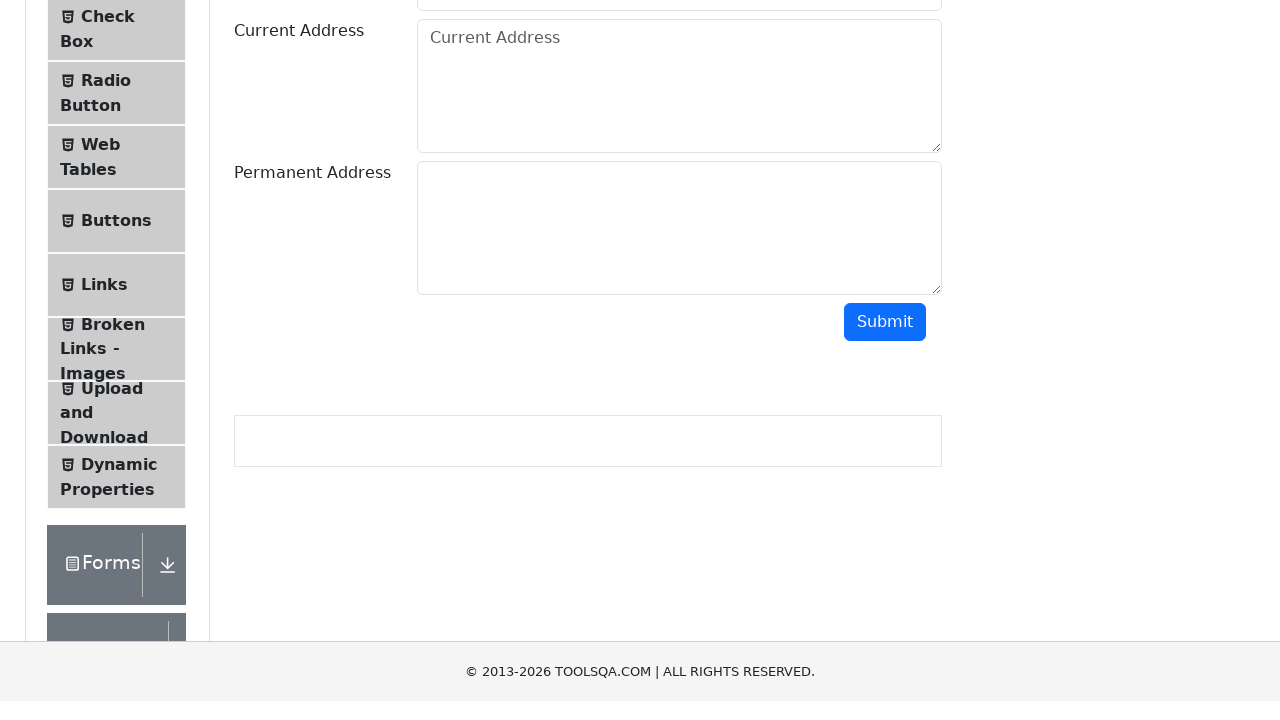

Filled email field with 'marcus.chen@dispostable.com' on #userEmail
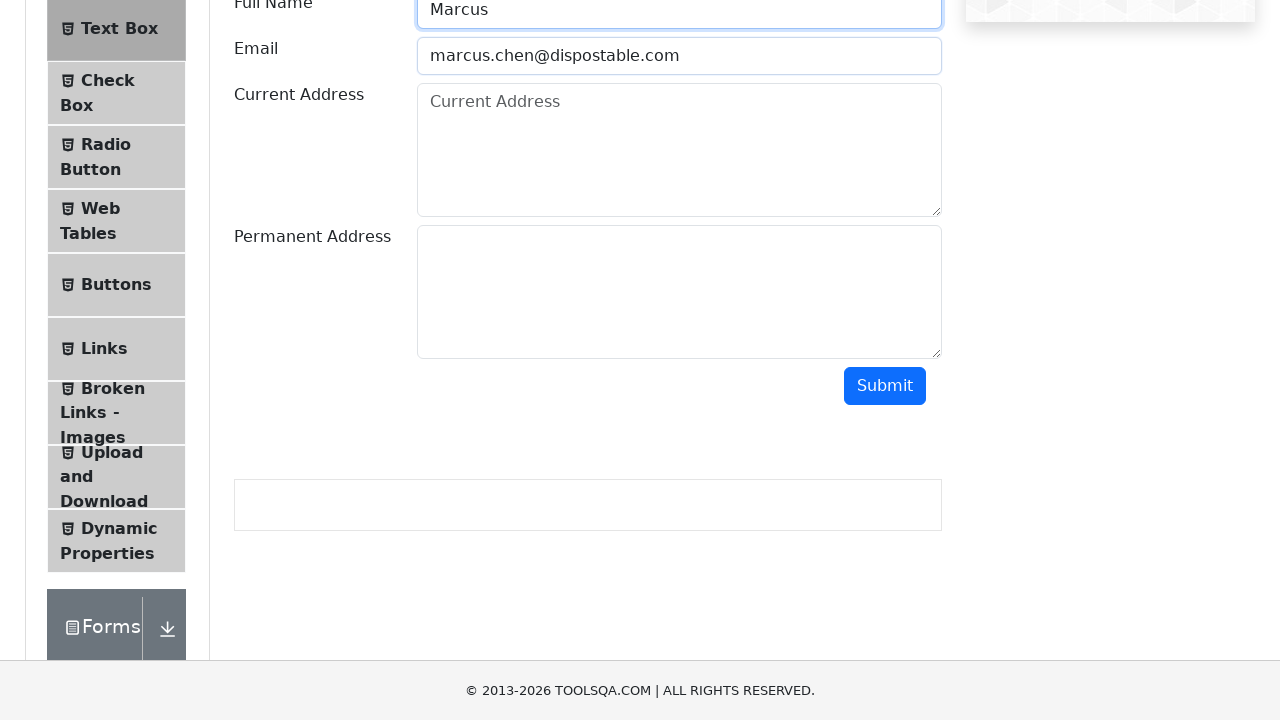

Filled current address field with '742 Evergreen Terrace, Seattle, 98101' on #currentAddress
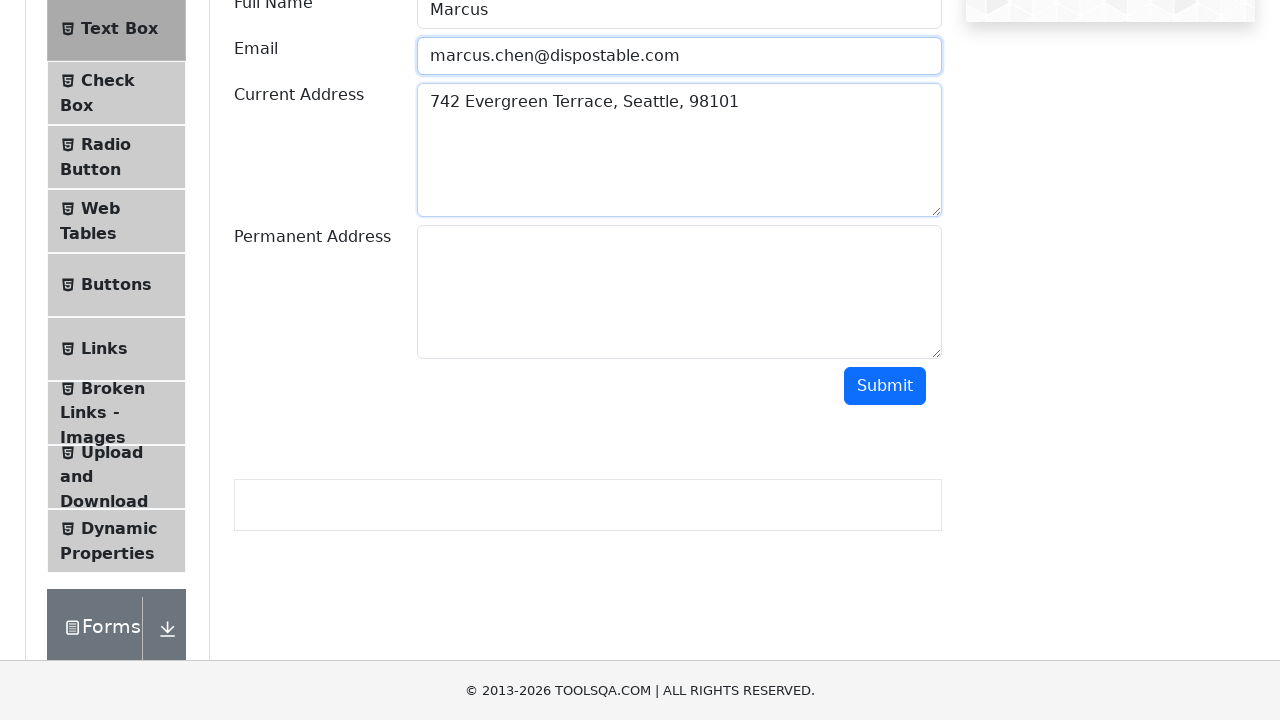

Filled permanent address field with '1024 Binary Lane, Portland, 97201' on #permanentAddress
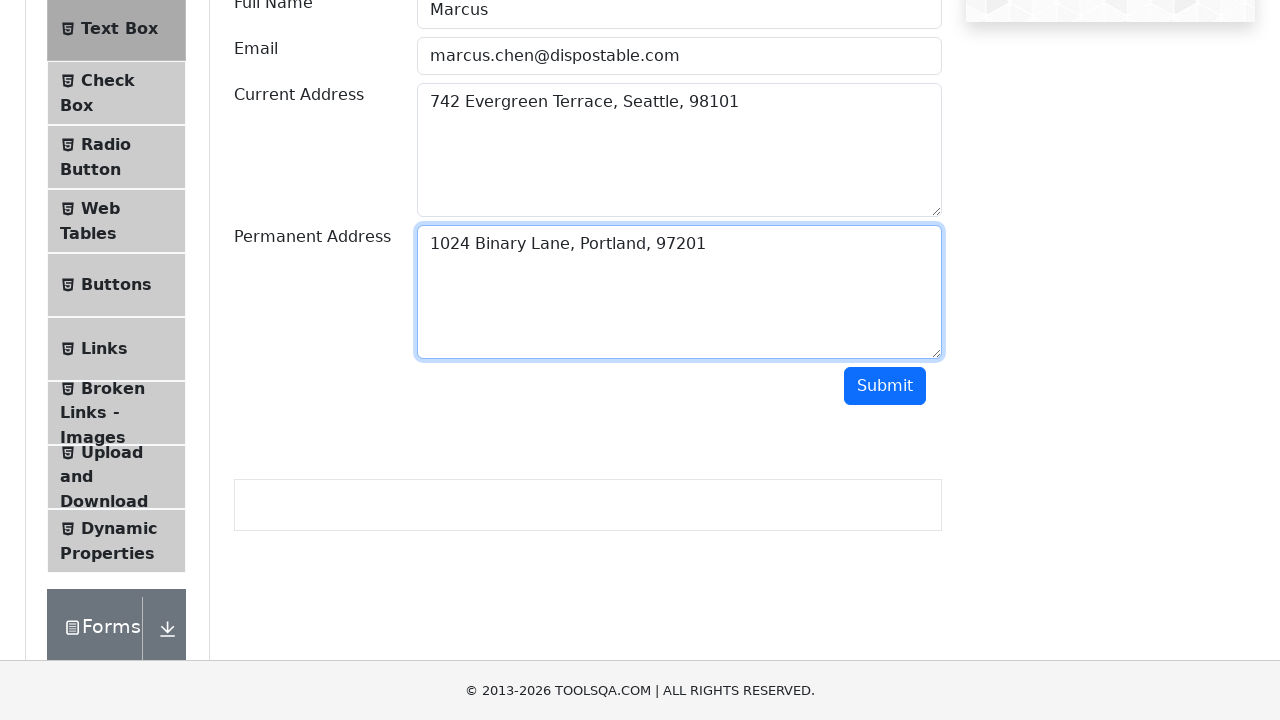

Clicked submit button to submit the form at (885, 386) on #submit
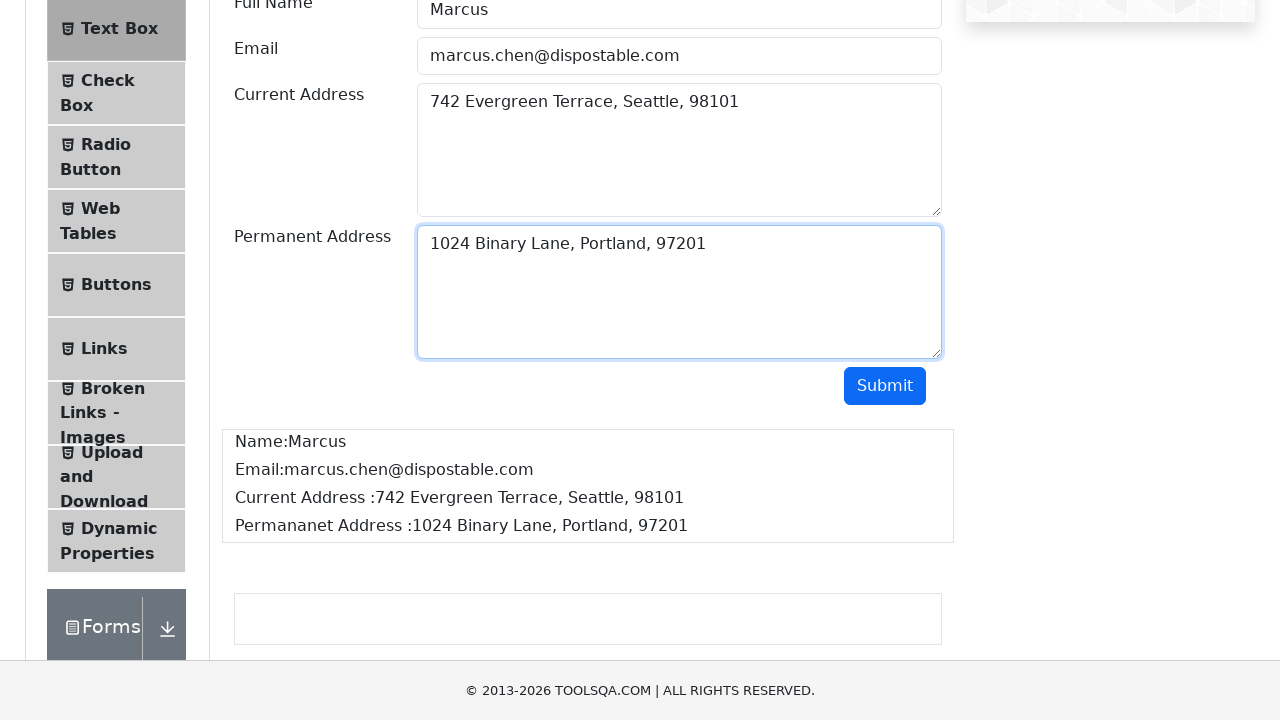

Form output became visible, confirming successful submission
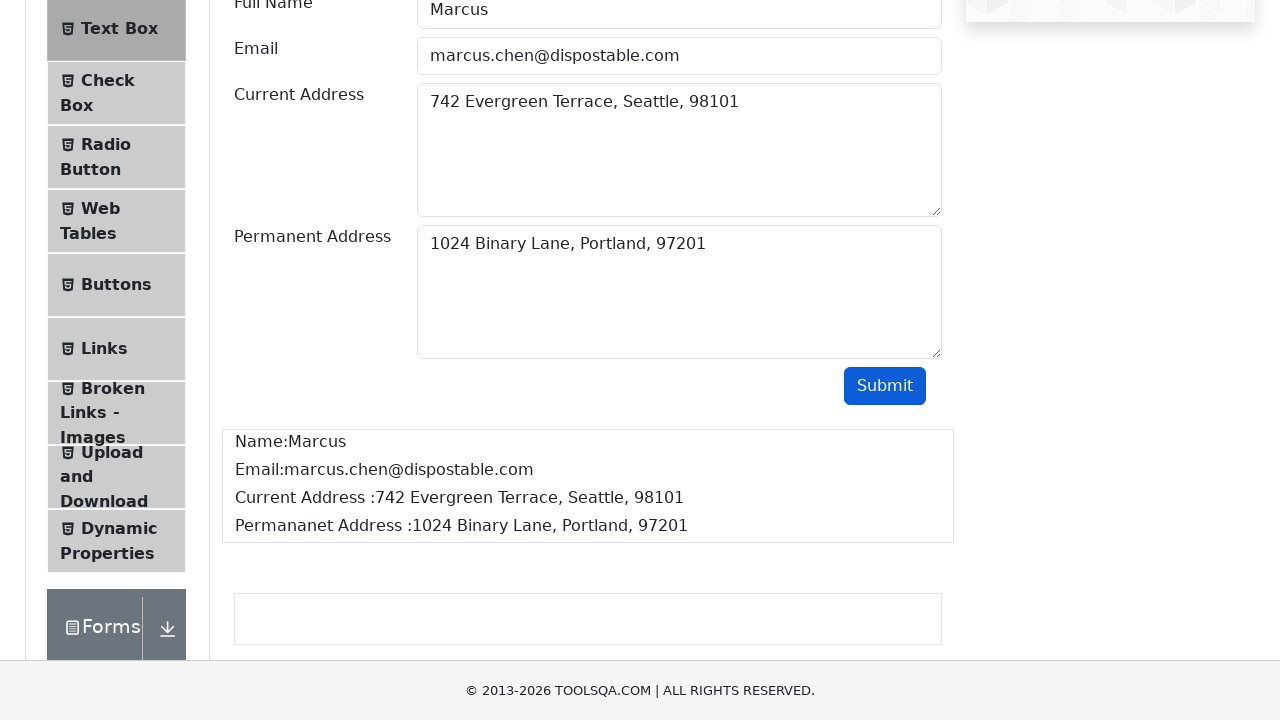

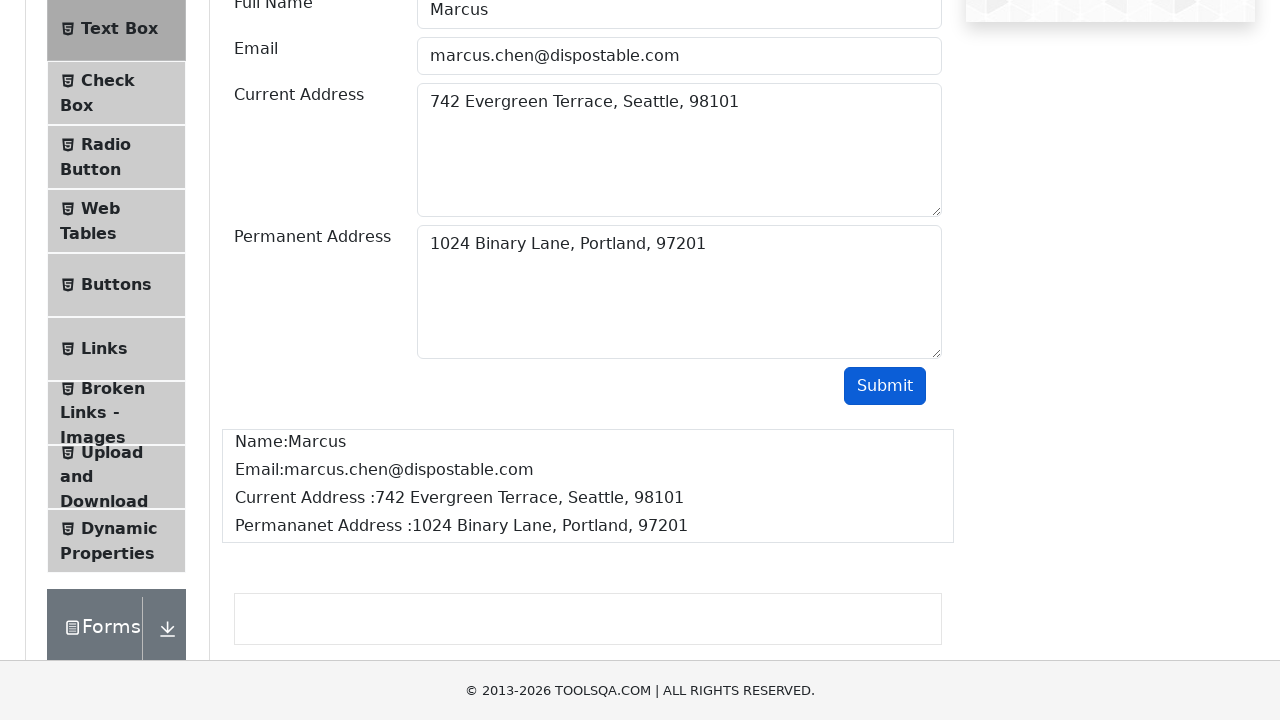